Tests static dropdown list functionality by selecting an option from a dropdown menu

Starting URL: https://the-internet.herokuapp.com/dropdown

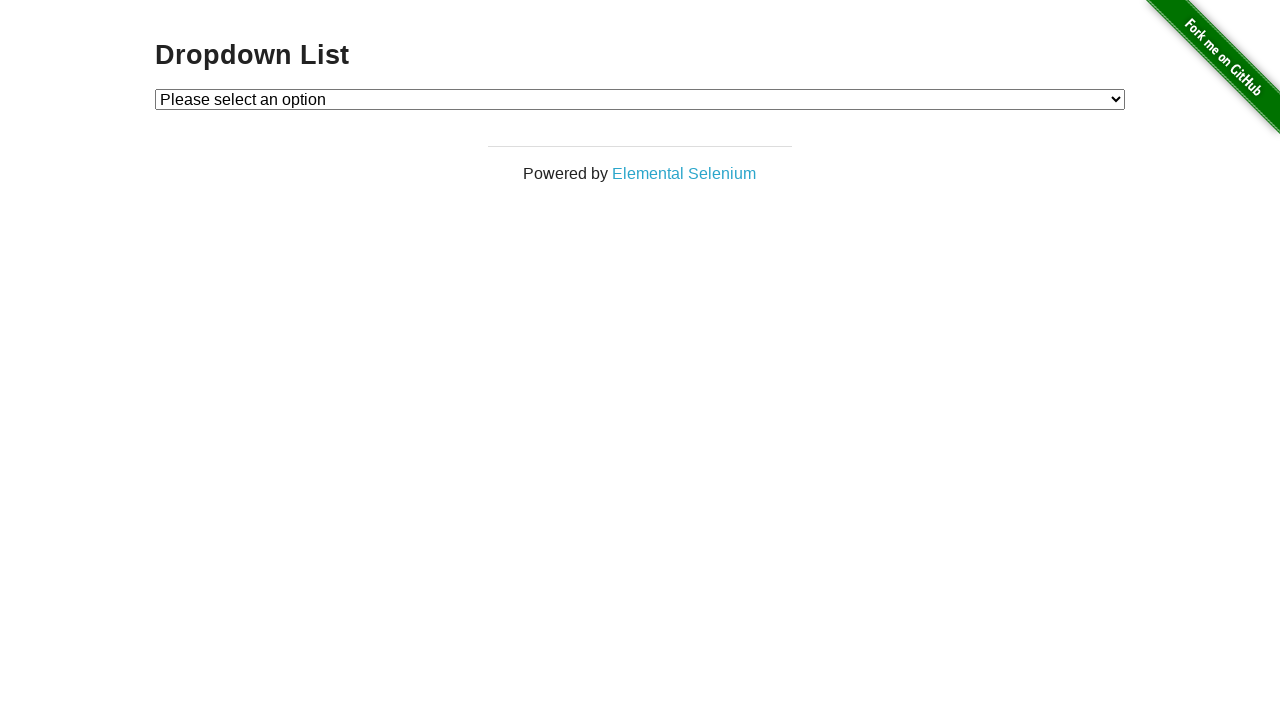

Navigated to dropdown list page
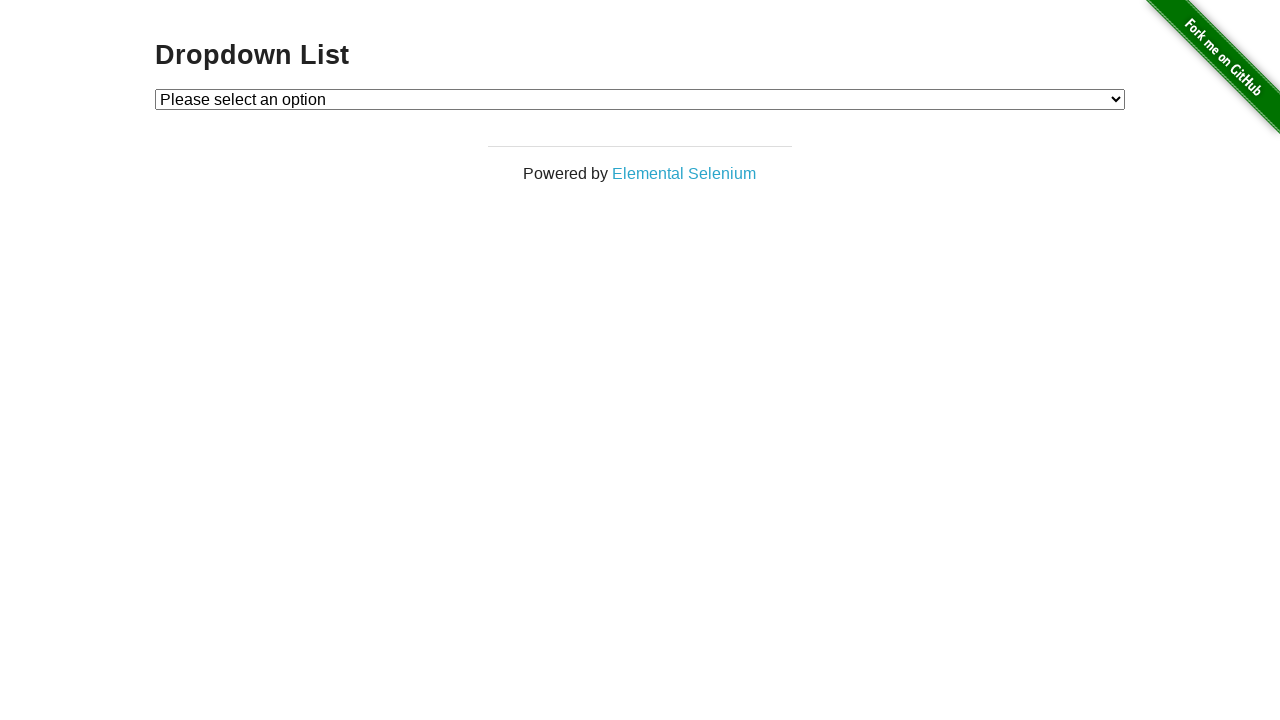

Selected option 1 from static dropdown list on #dropdown
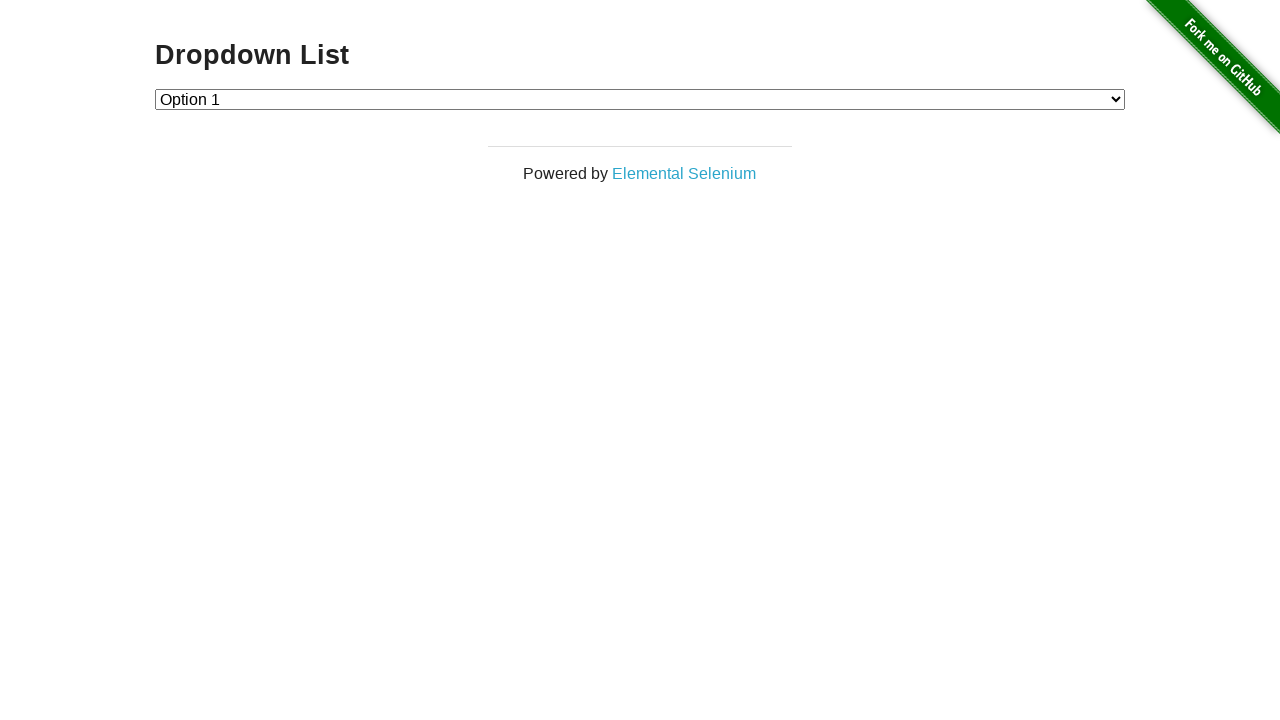

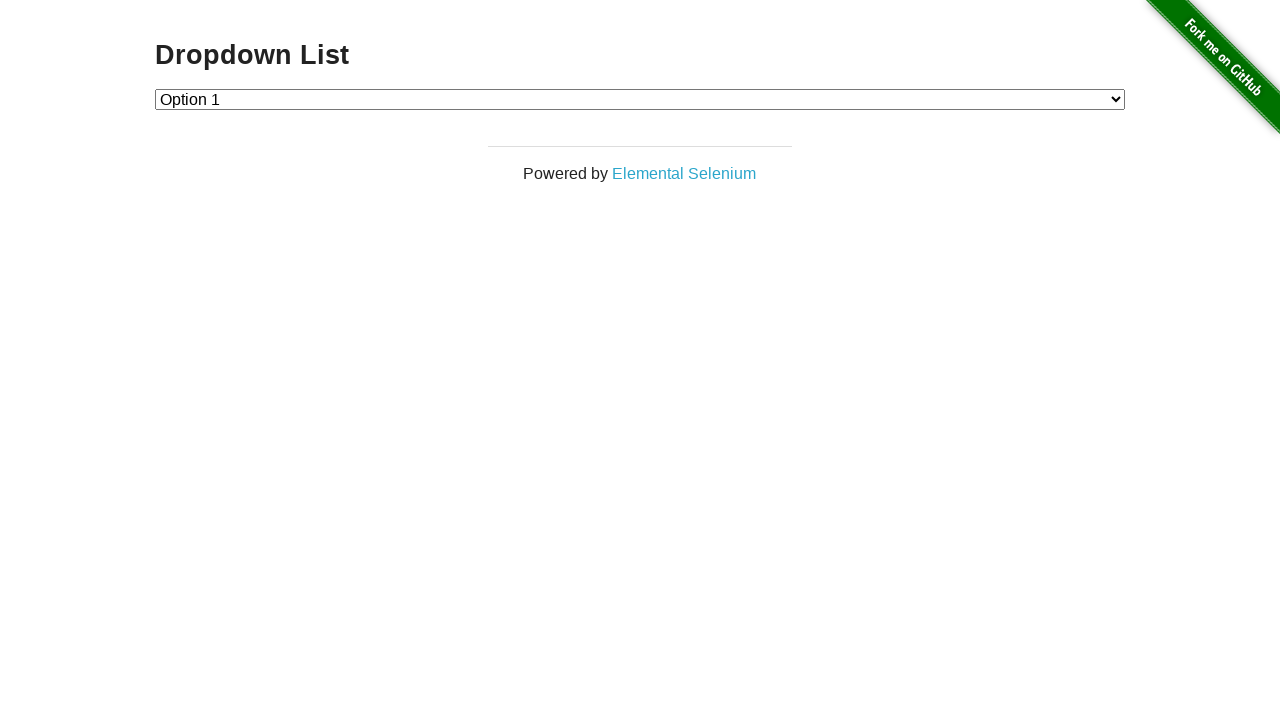